Opens the omayo blogspot test page and maximizes the browser window. This is a basic browser automation test that navigates to a public test website.

Starting URL: http://omayo.blogspot.com/

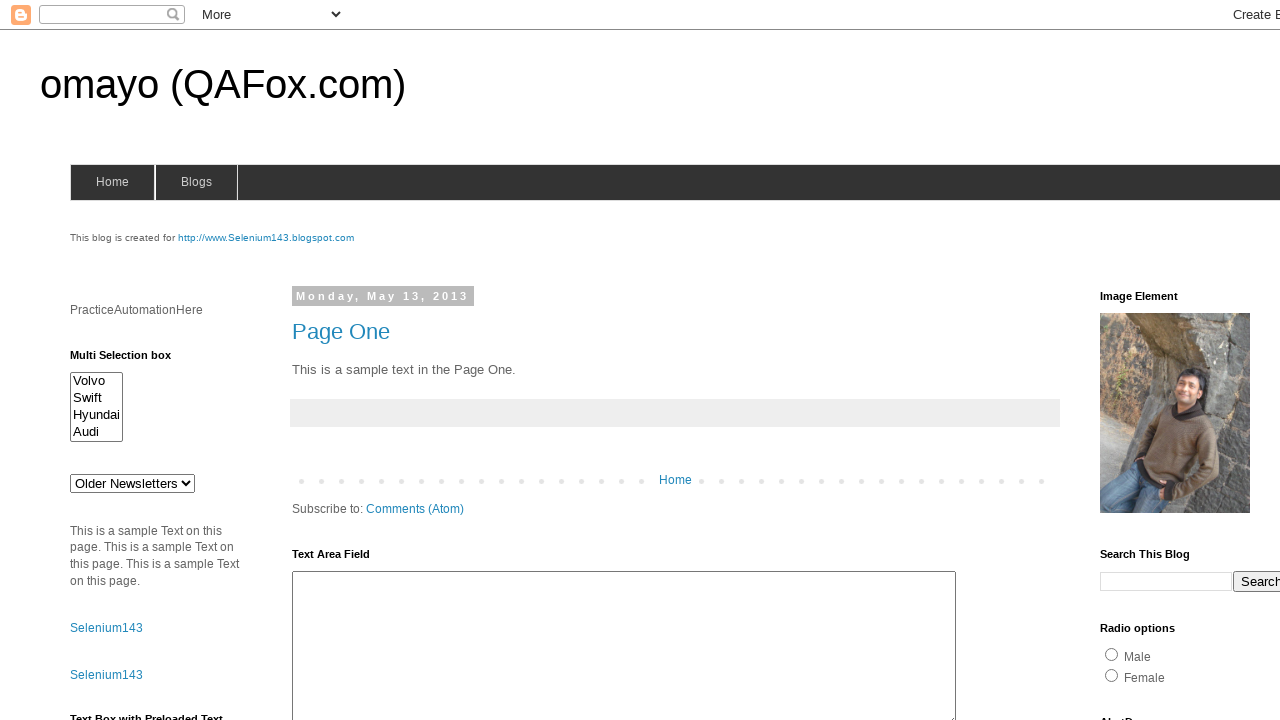

Navigated to omayo blogspot test page
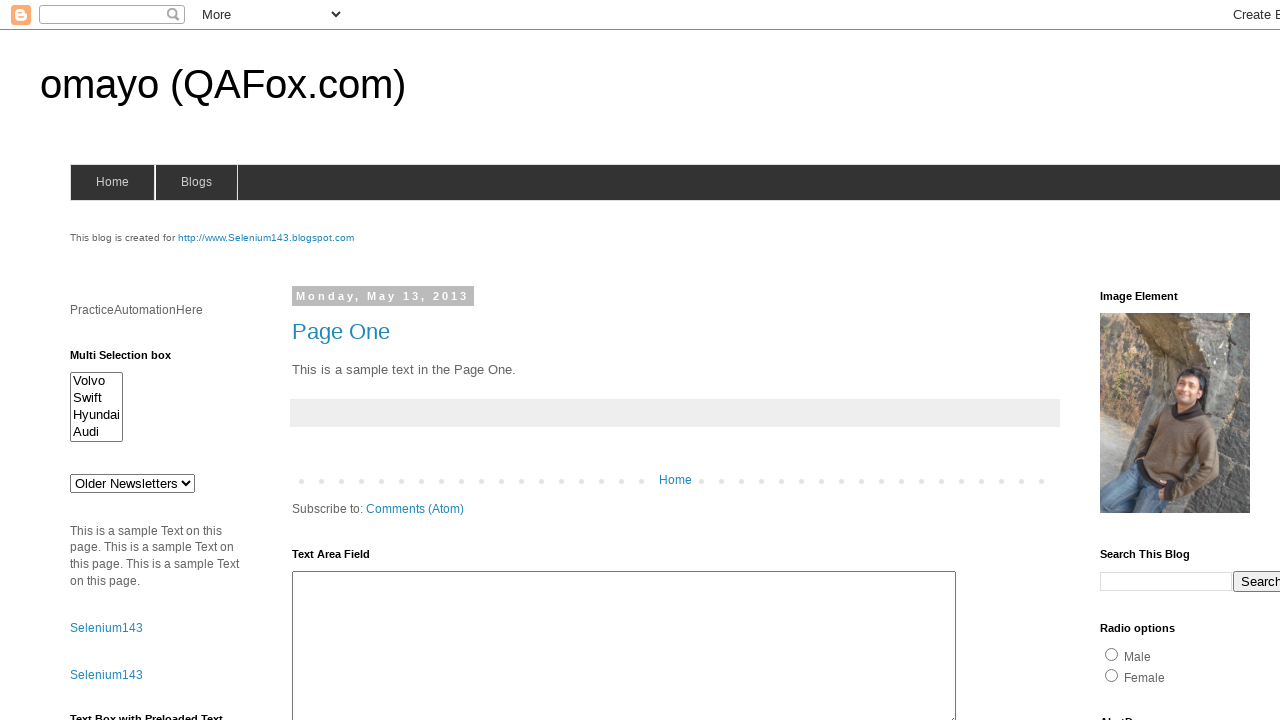

Page DOM content fully loaded
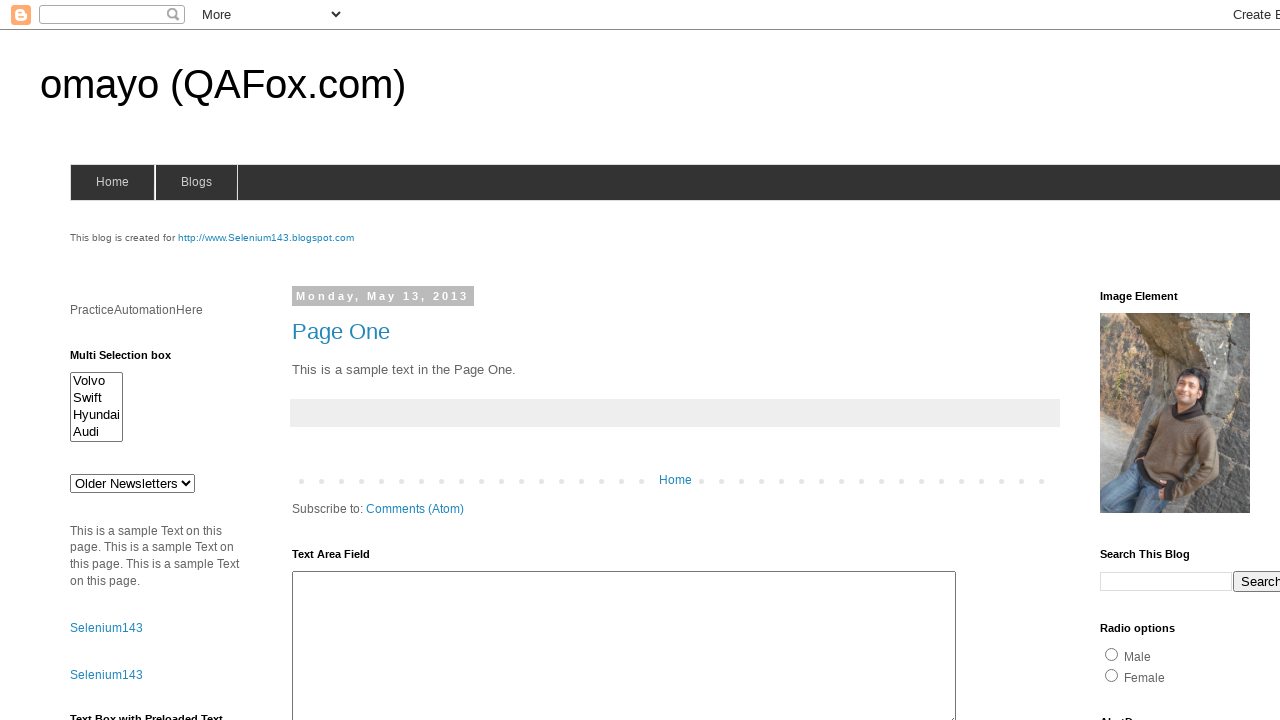

Browser window maximized
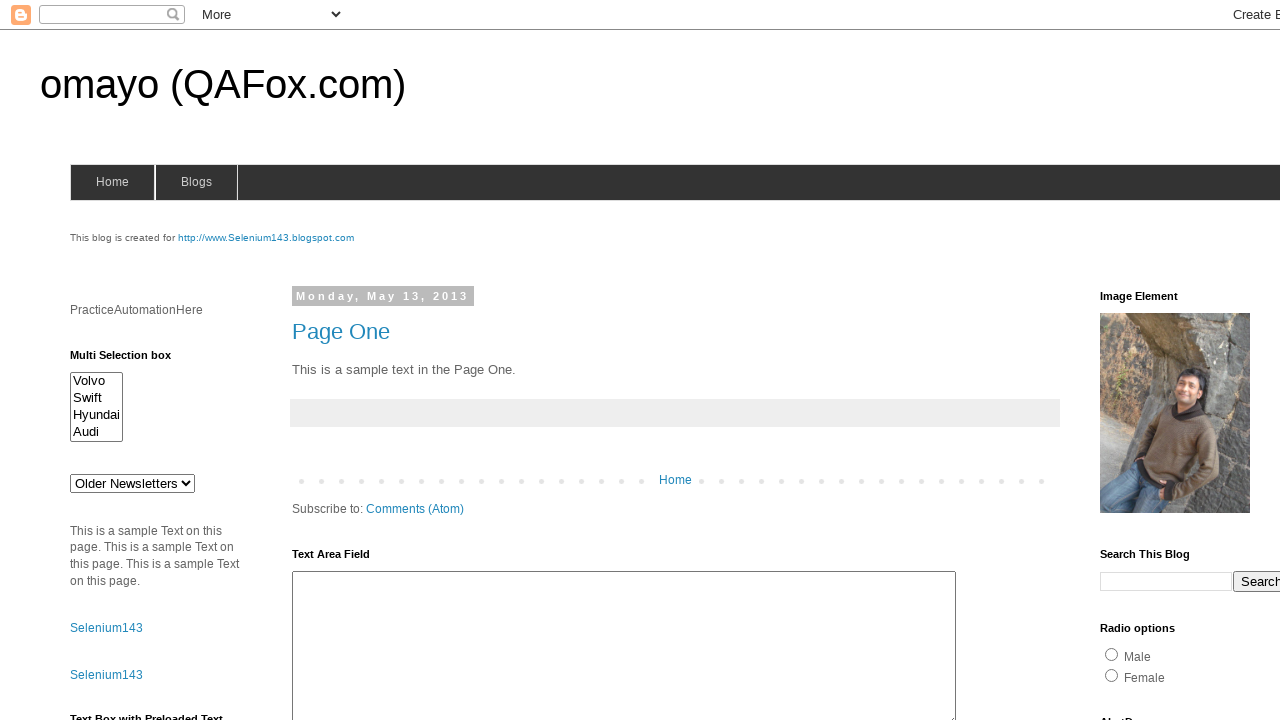

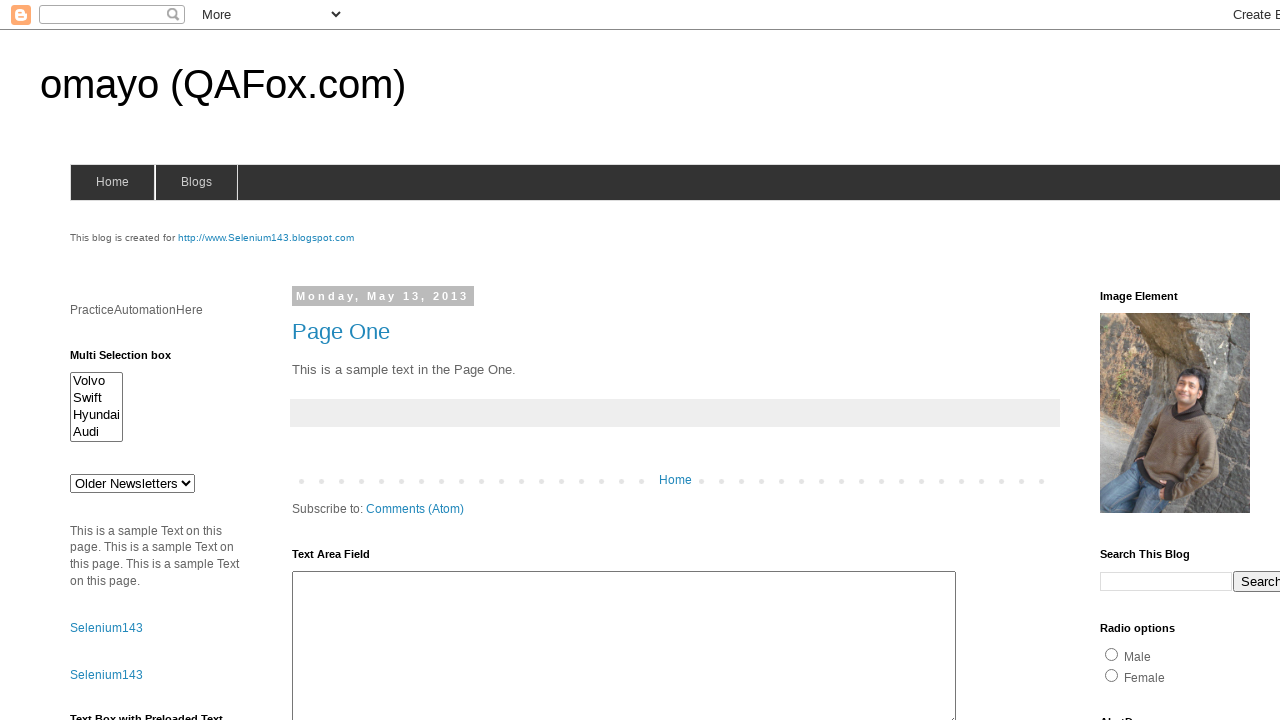